Tests clicking on the Booking Calendar link and verifying the new page opens

Starting URL: https://codenboxautomationlab.com/practice/#top

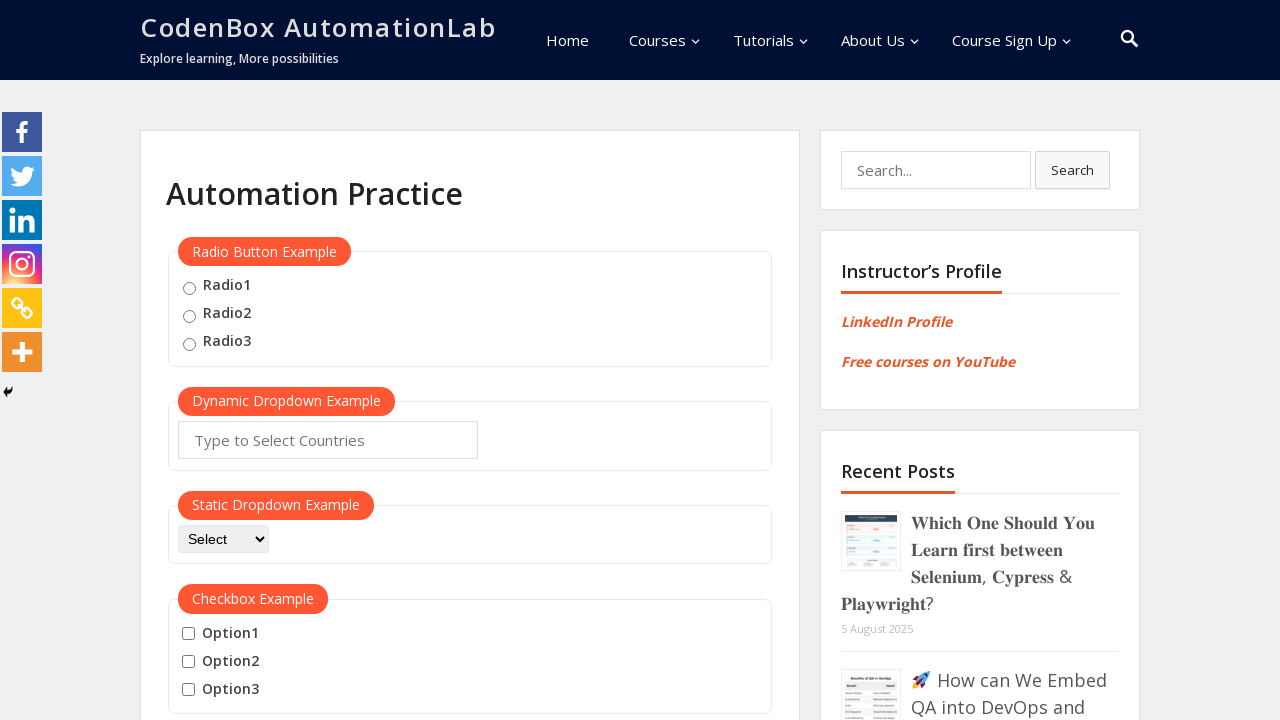

Clicked on Booking Calendar link at (235, 360) on text=Booking Calendar
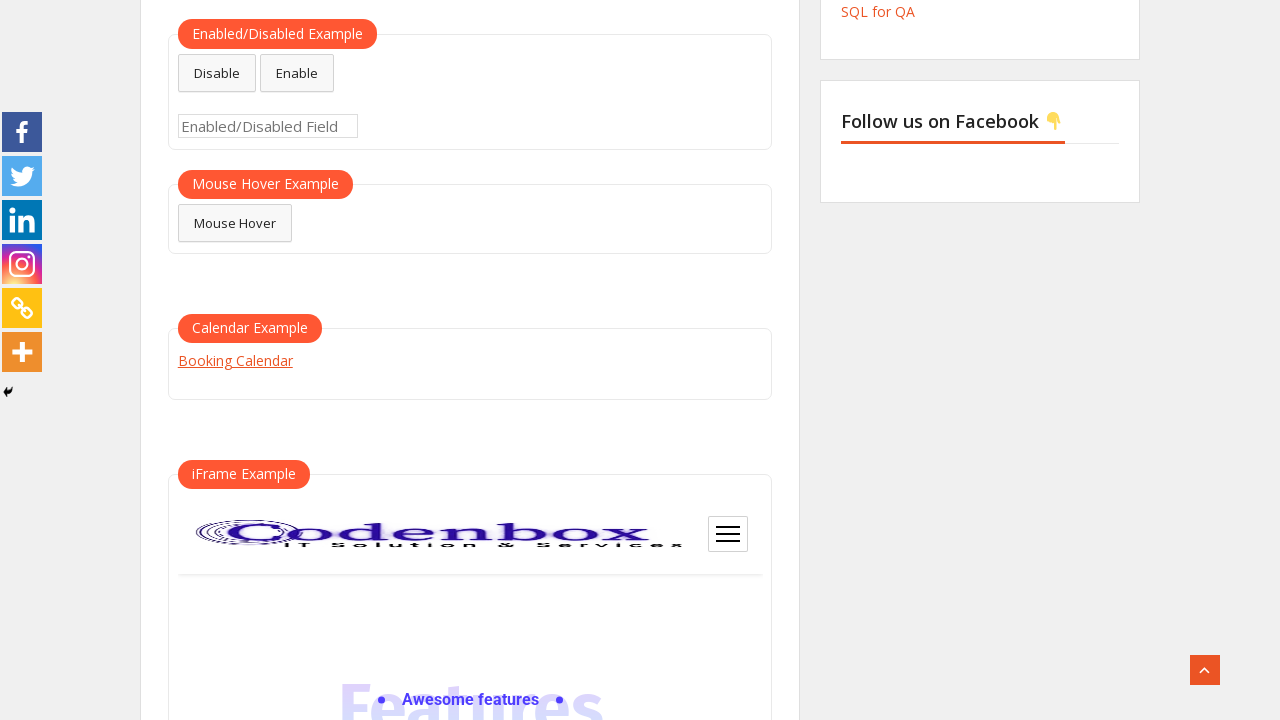

New page opened from Booking Calendar link
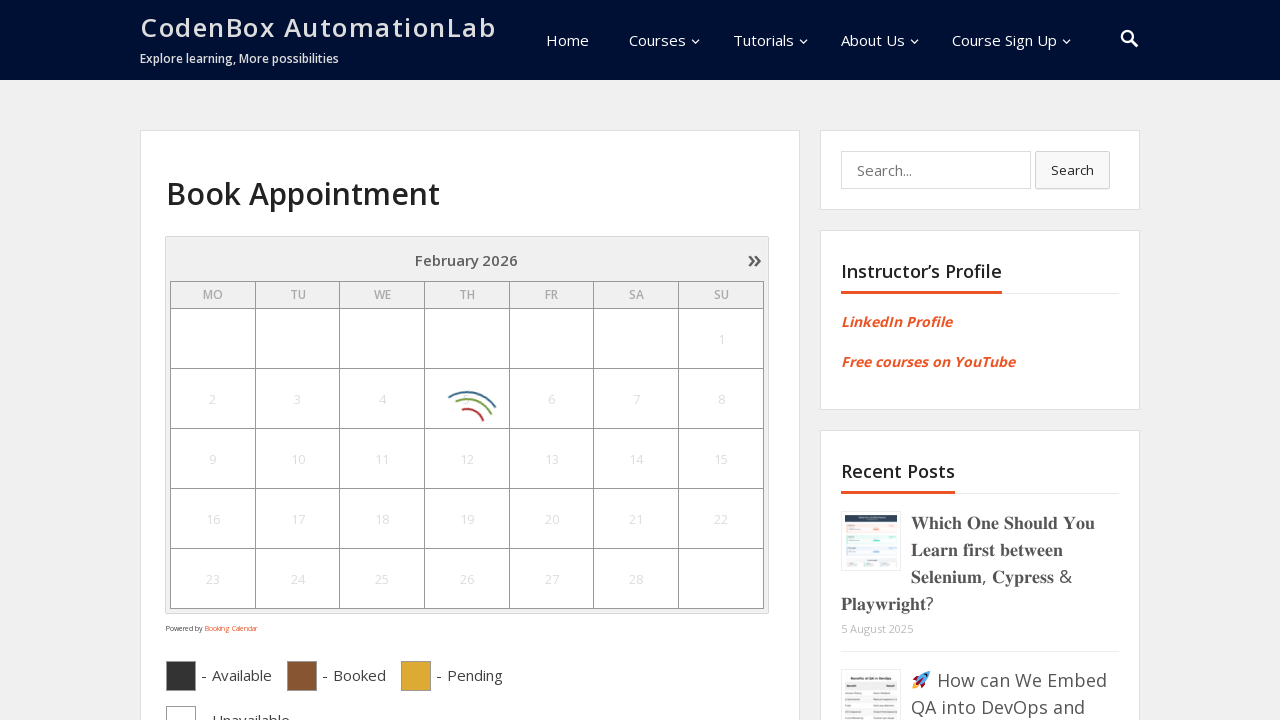

New page fully loaded
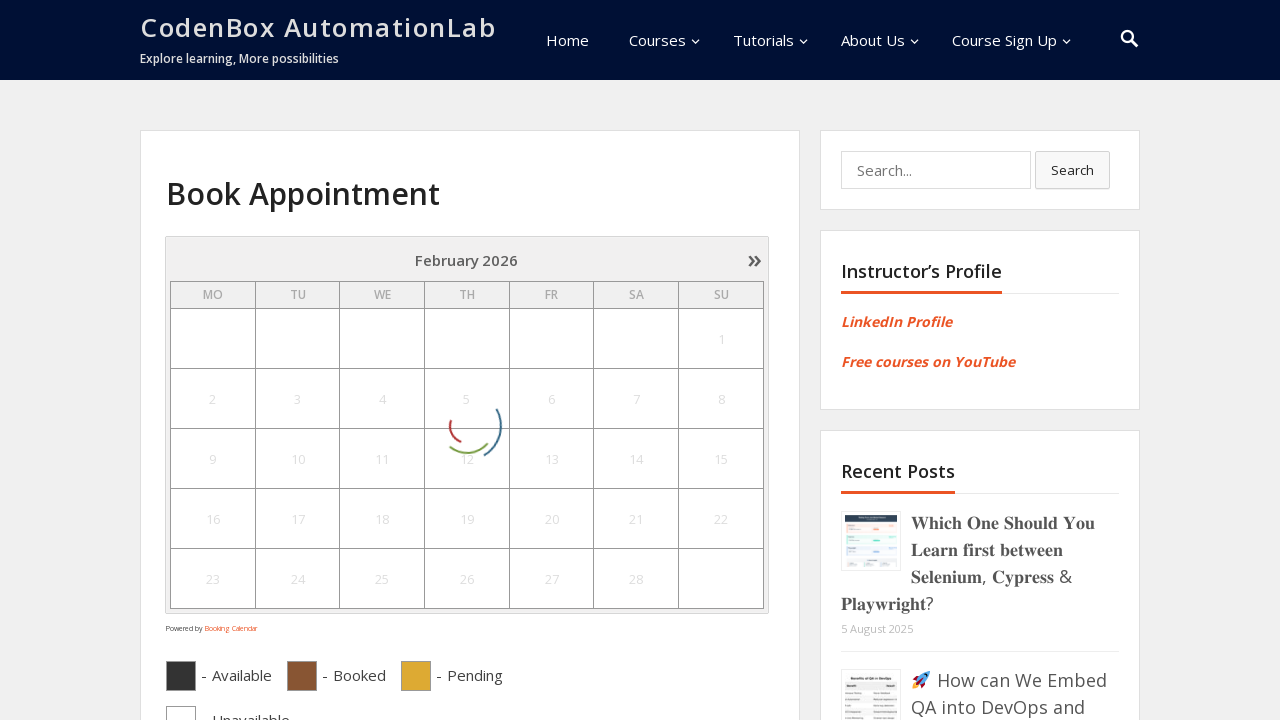

Closed the new window
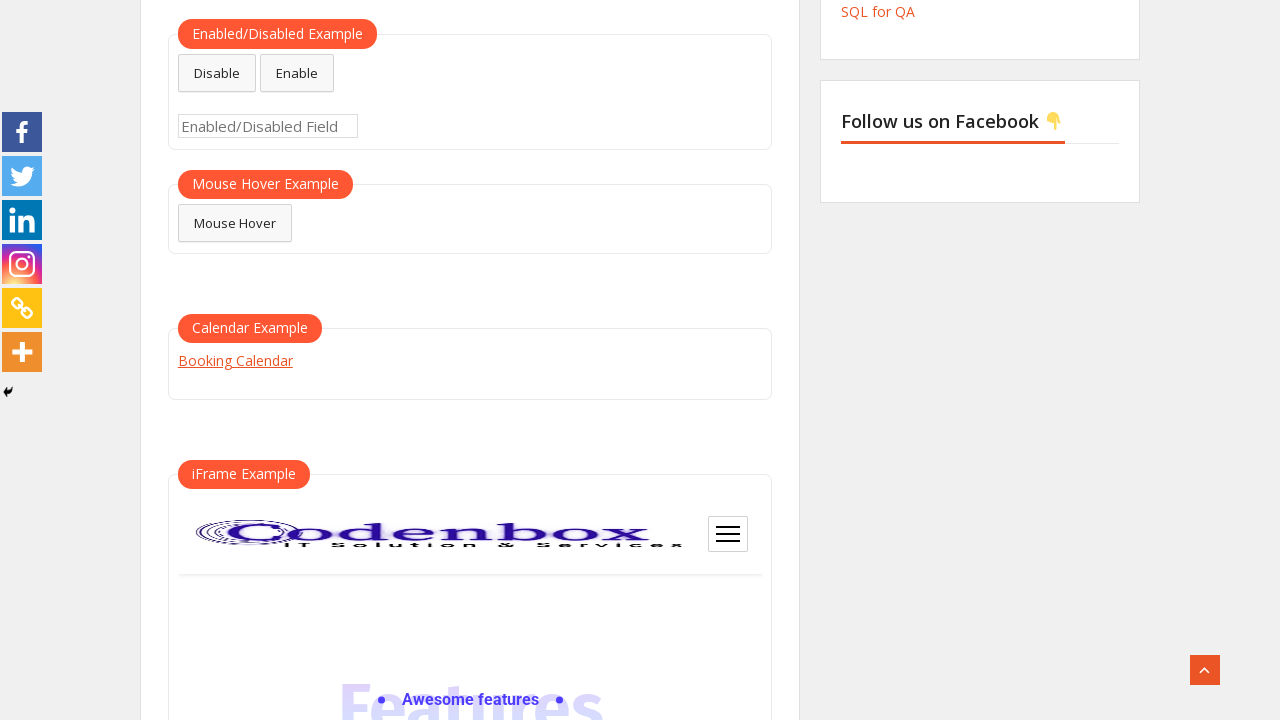

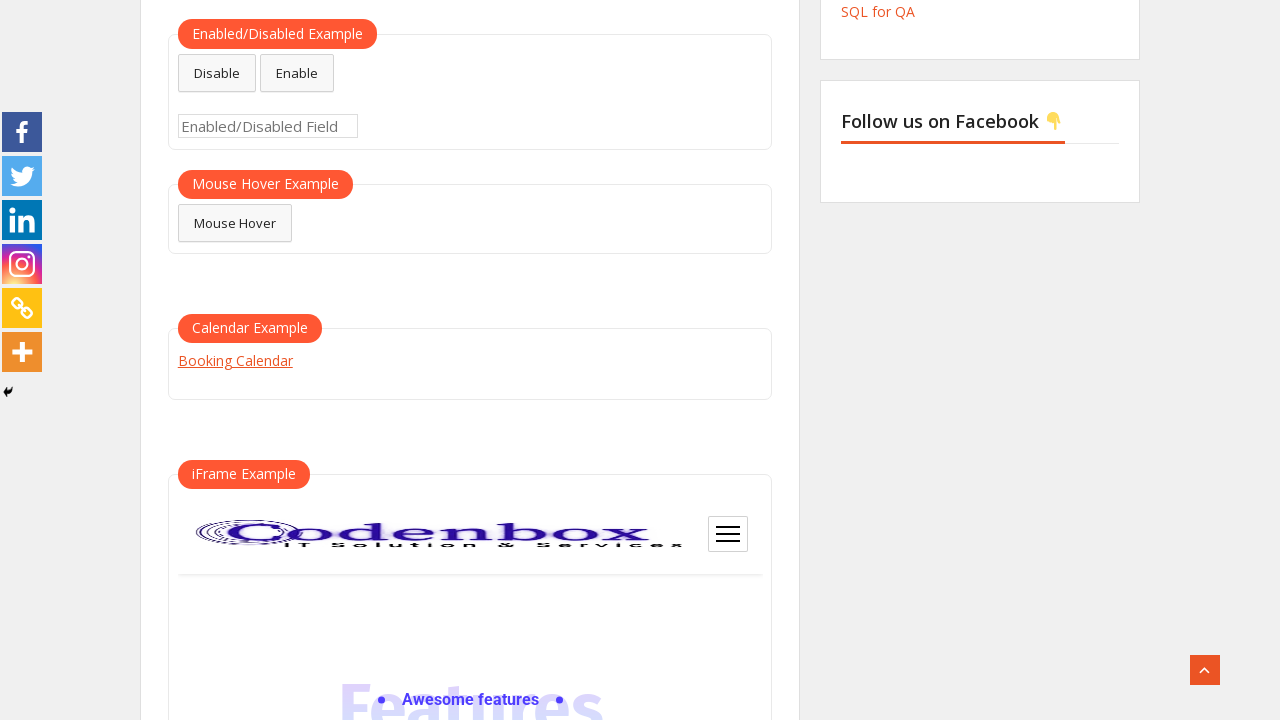